Tests scrolling an element into the viewport by finding an element with a custom attribute and scrolling to it

Starting URL: http://webengine-test.azurewebsites.net/

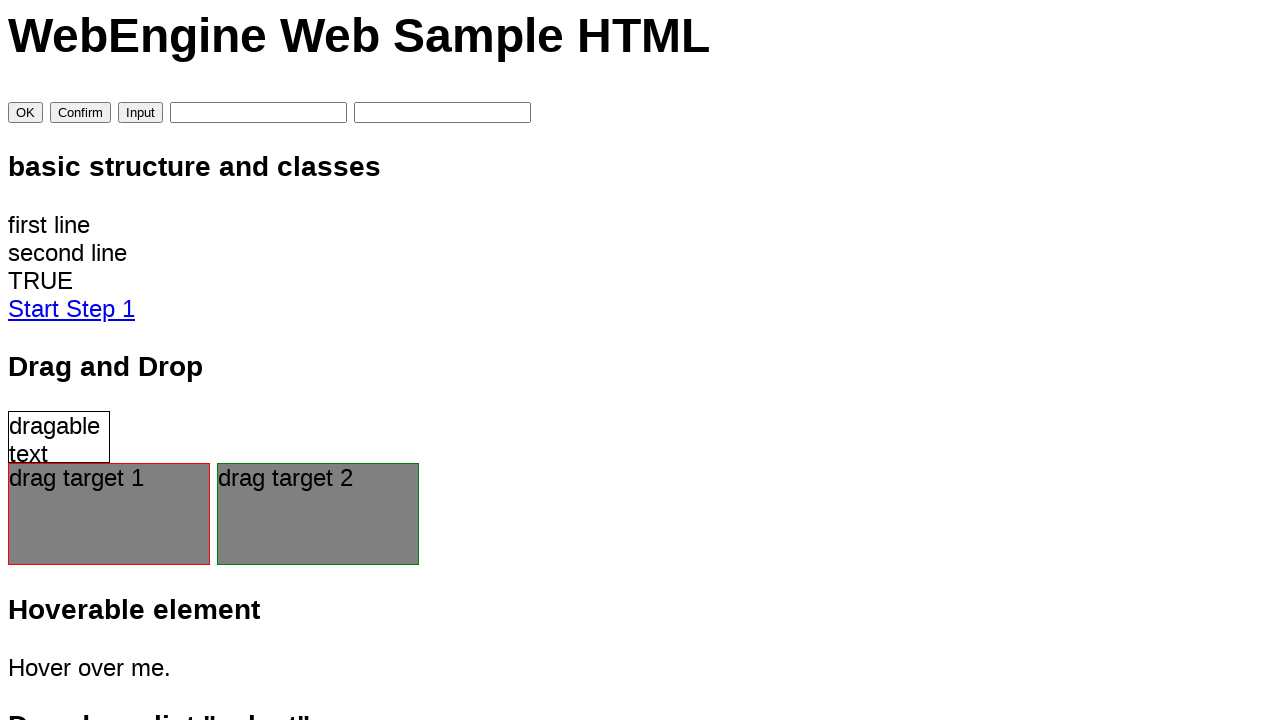

Located element with custom attribute 'scroll_intoview'
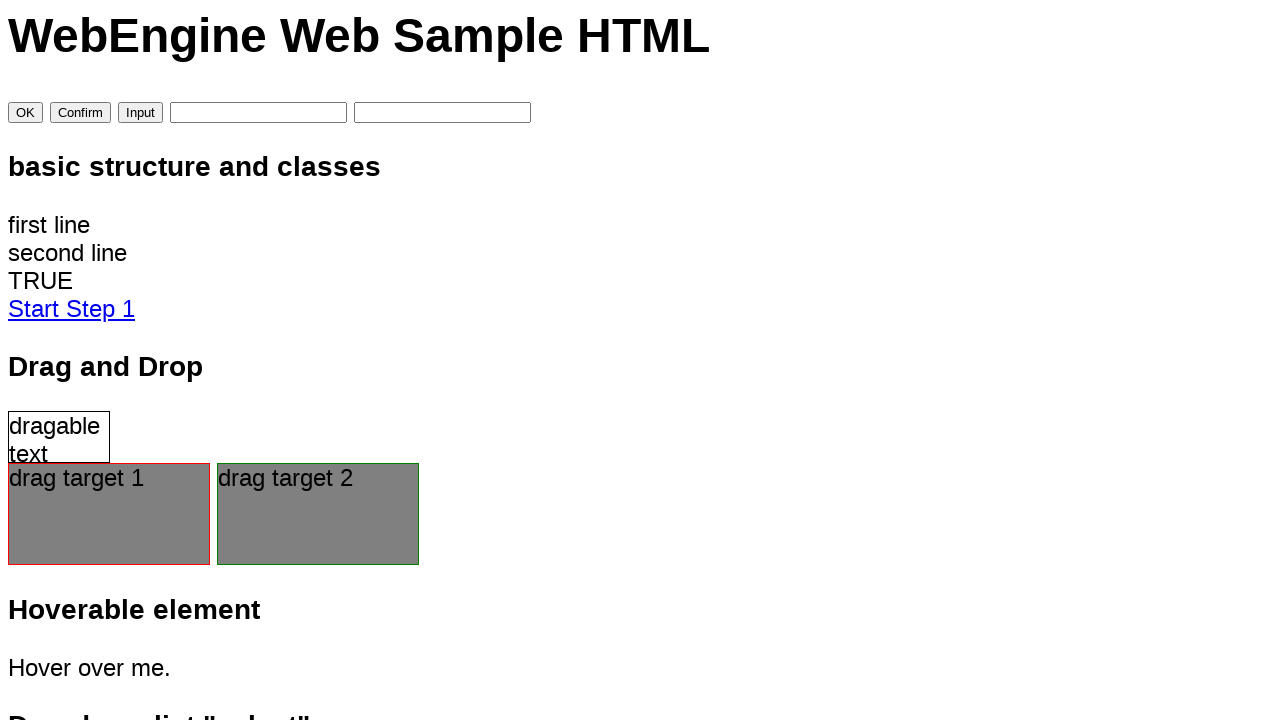

Verified element with custom attribute exists on page
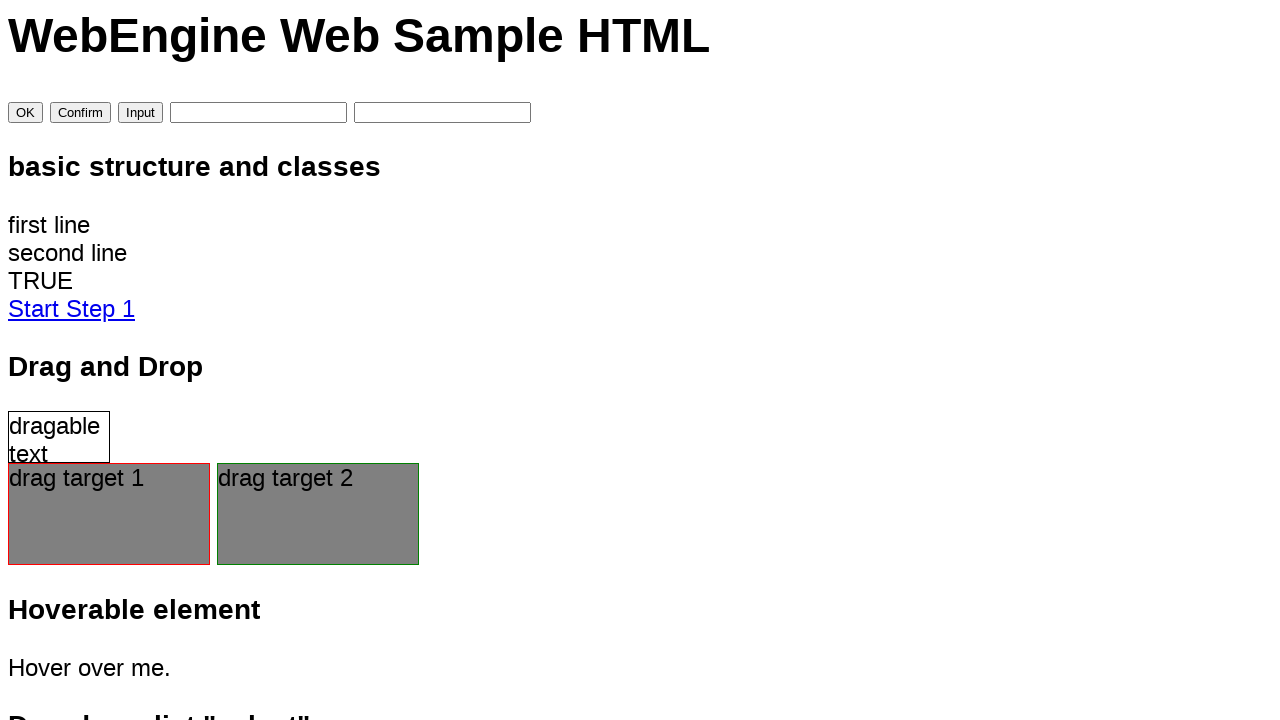

Scrolled element into viewport
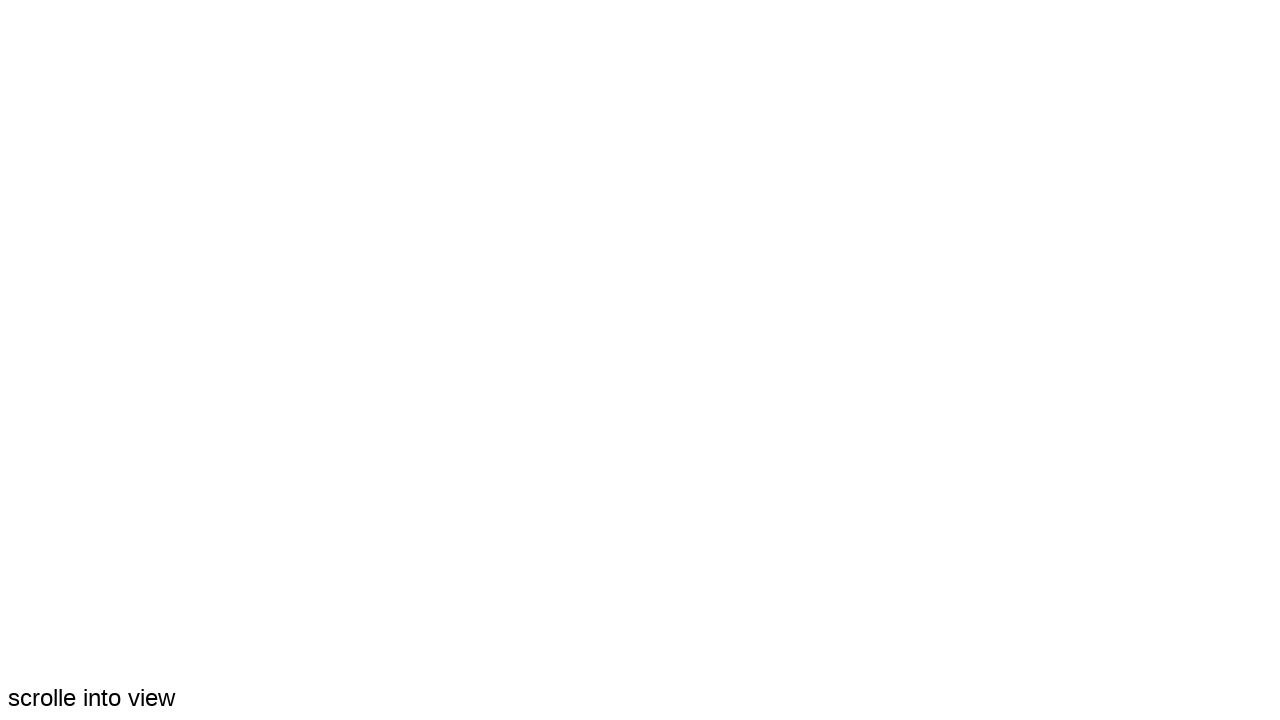

Verified element is now visible in viewport after scrolling
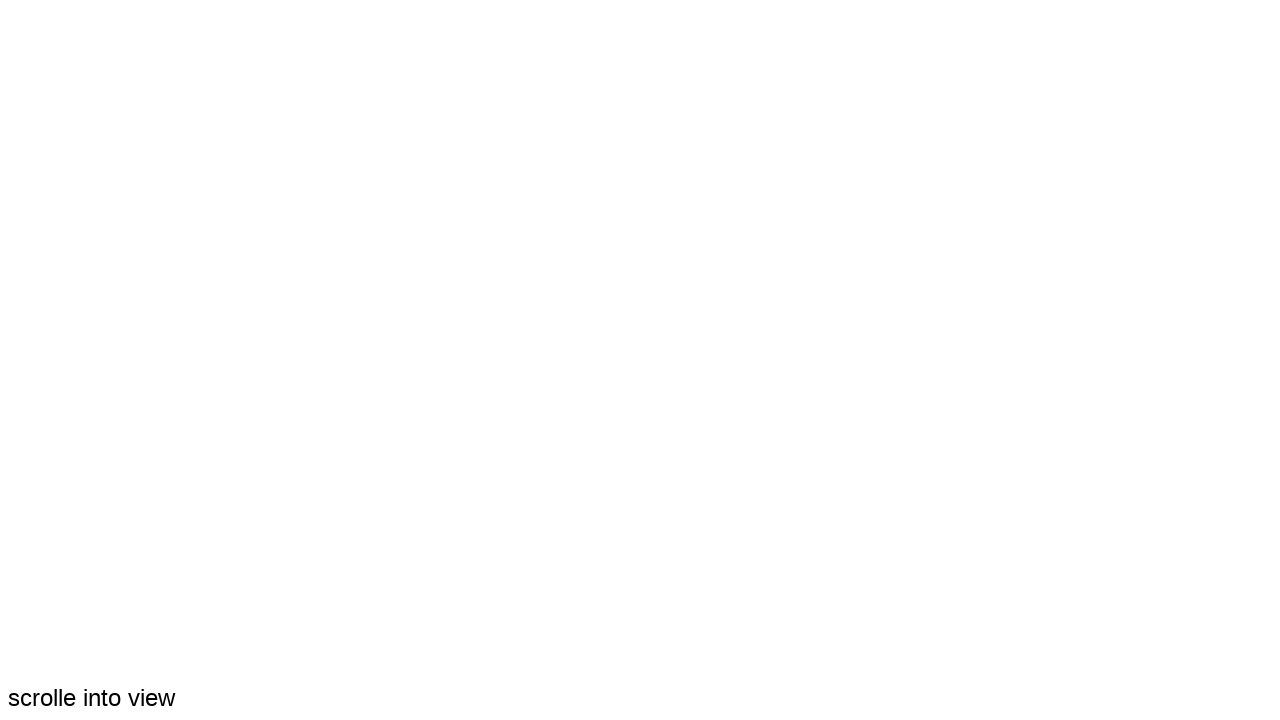

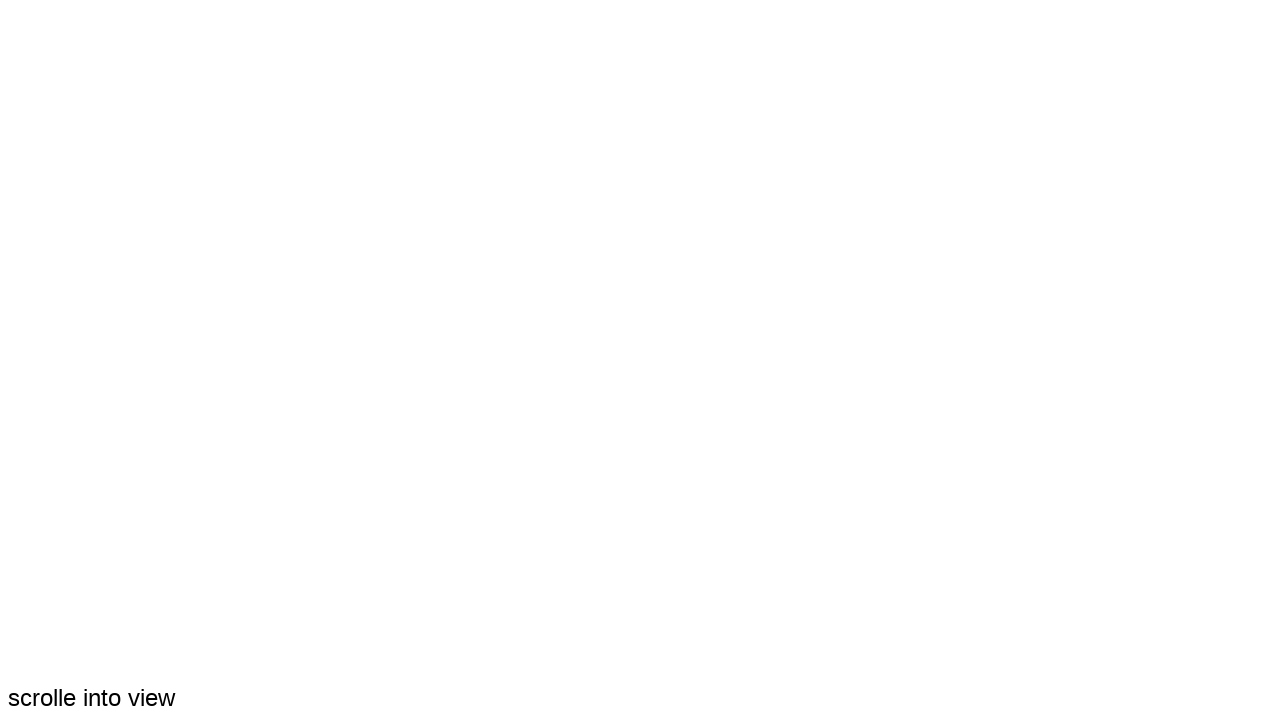